Tests that the Playwright homepage has the correct title, verifies the "Get Started" link has the correct href attribute, clicks on it, and confirms navigation to the intro page.

Starting URL: https://playwright.dev

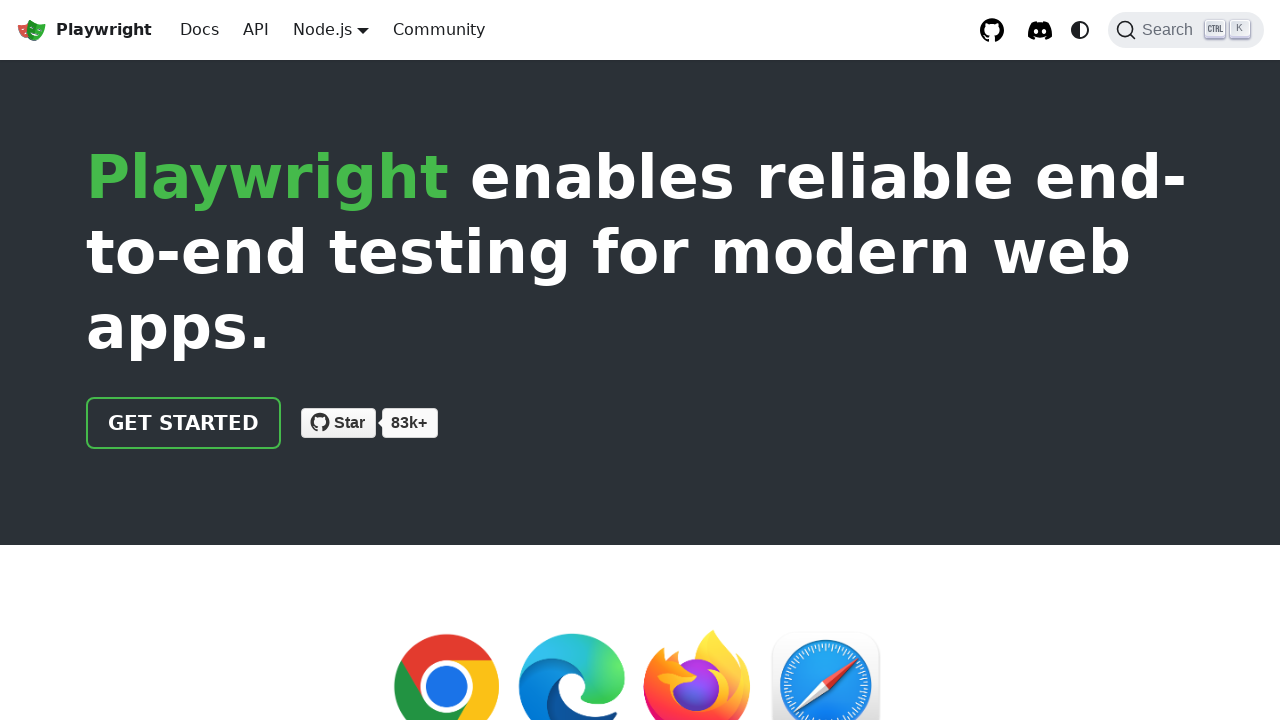

Navigated to Playwright homepage
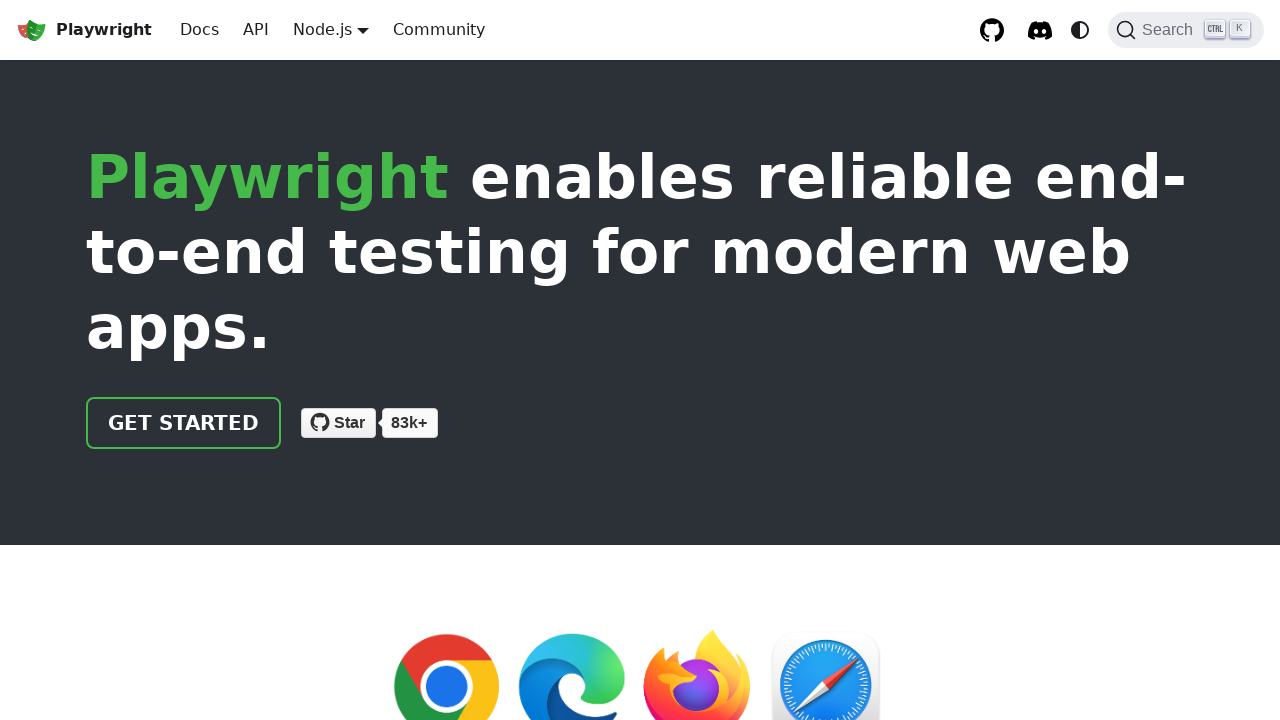

Verified page title contains 'Playwright'
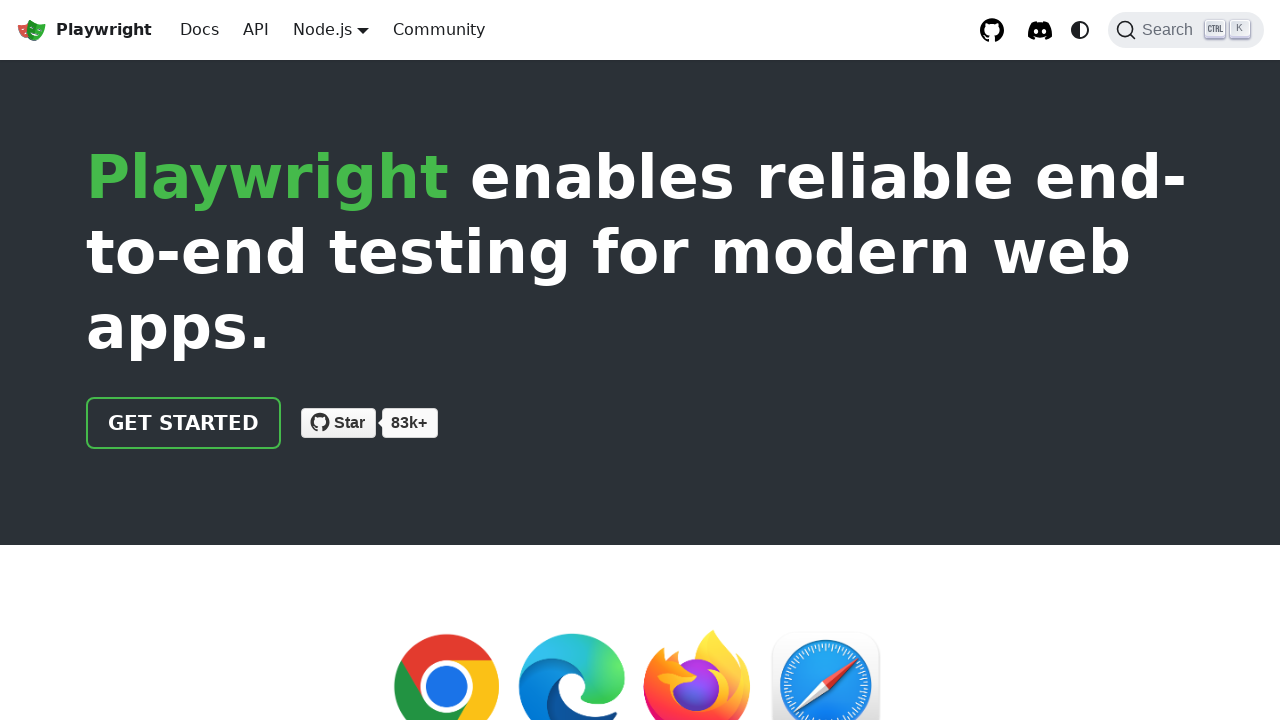

Located the 'Get Started' link
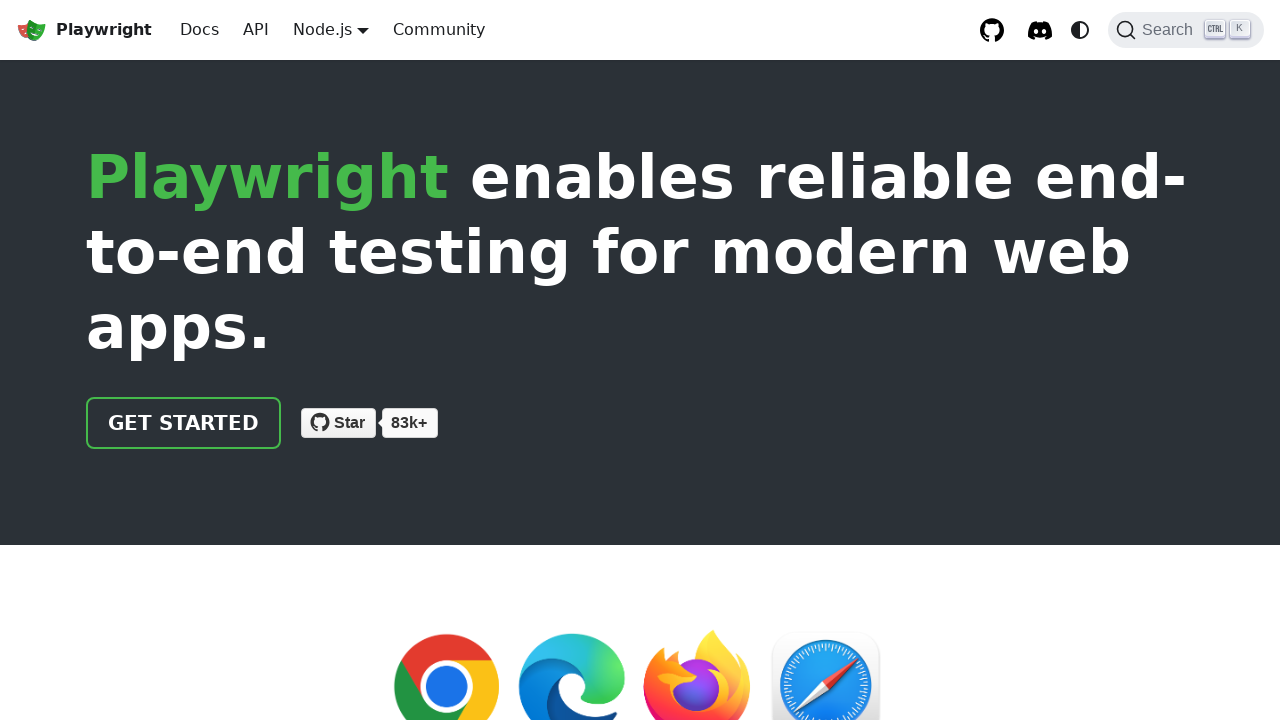

Verified 'Get Started' link has href attribute '/docs/intro'
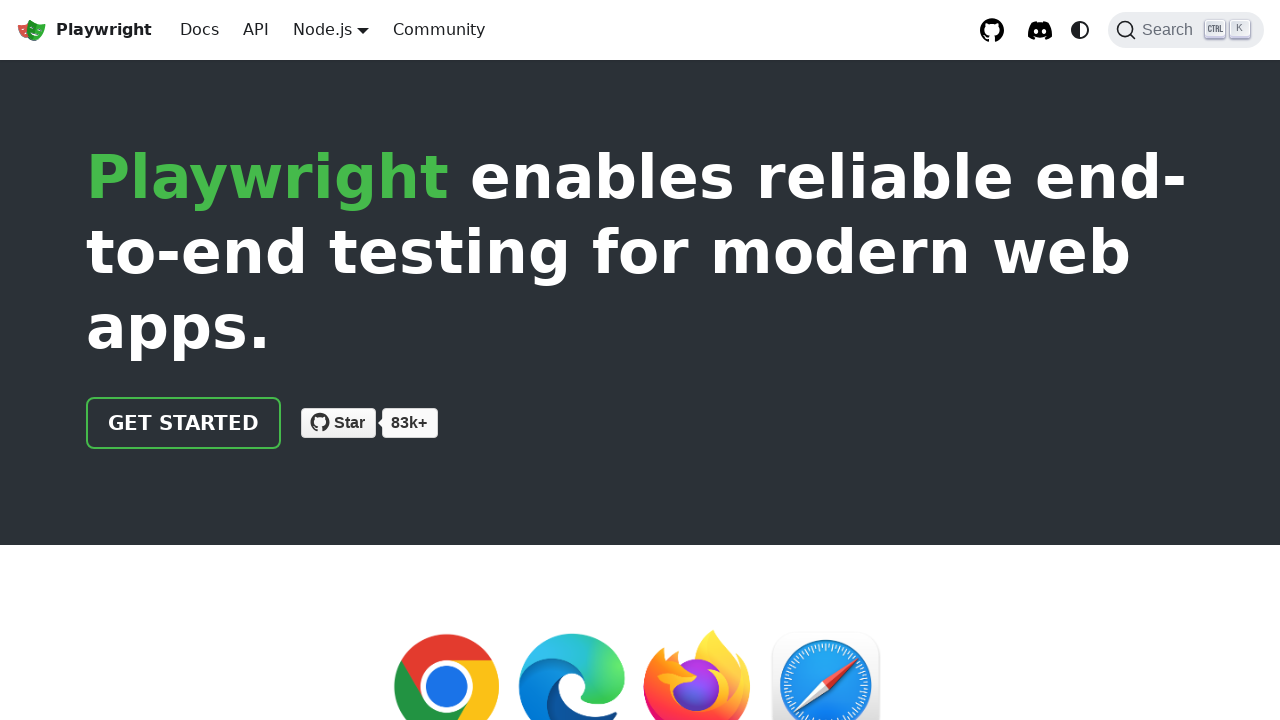

Clicked the 'Get Started' link at (184, 423) on text=Get Started
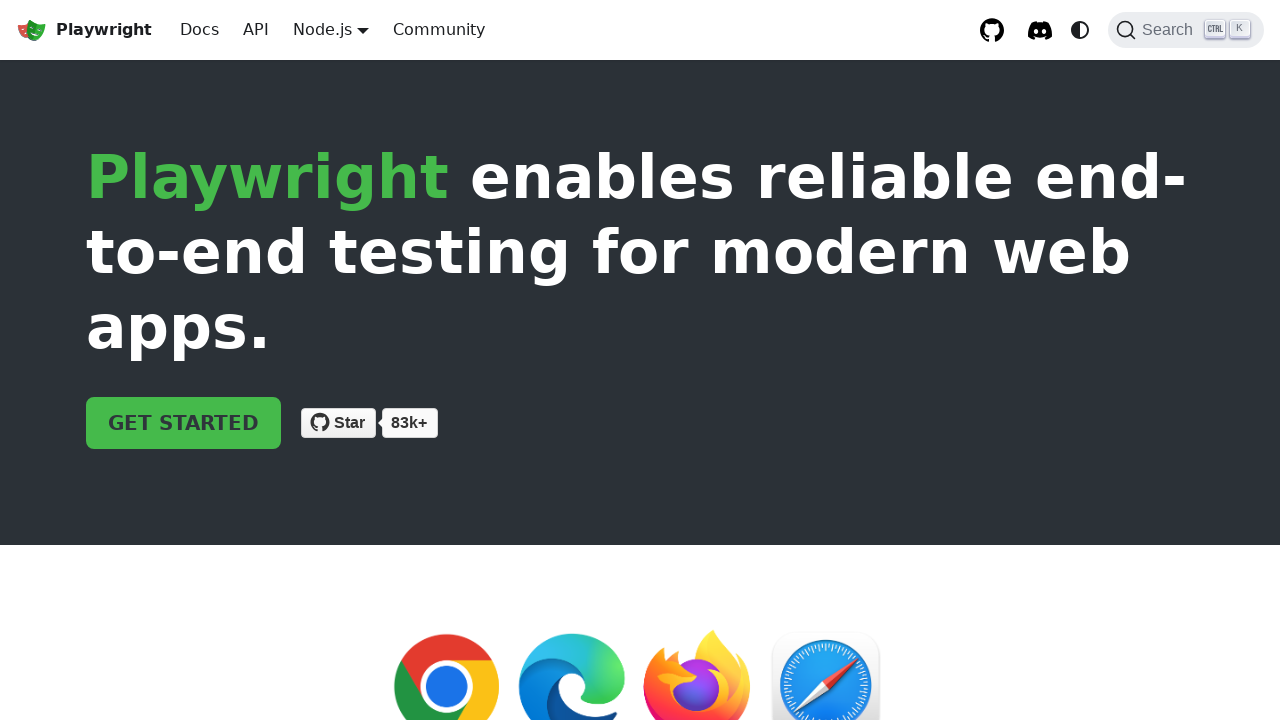

Verified navigation to intro page
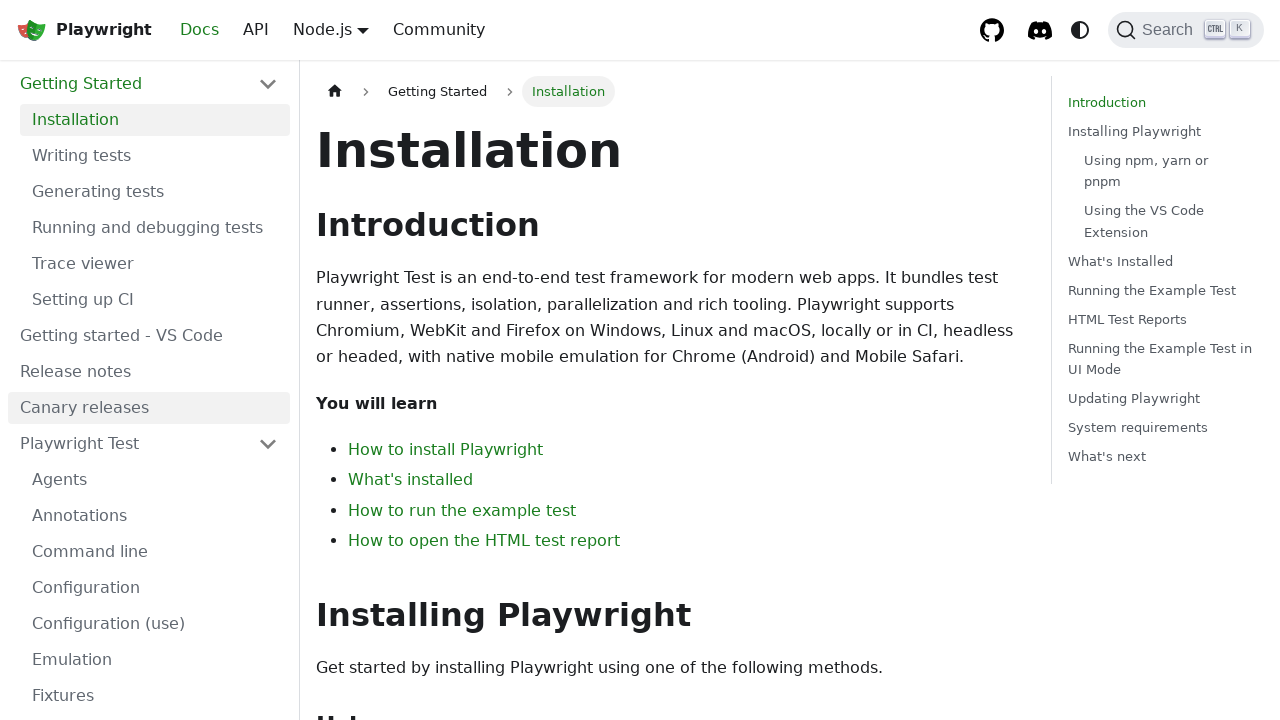

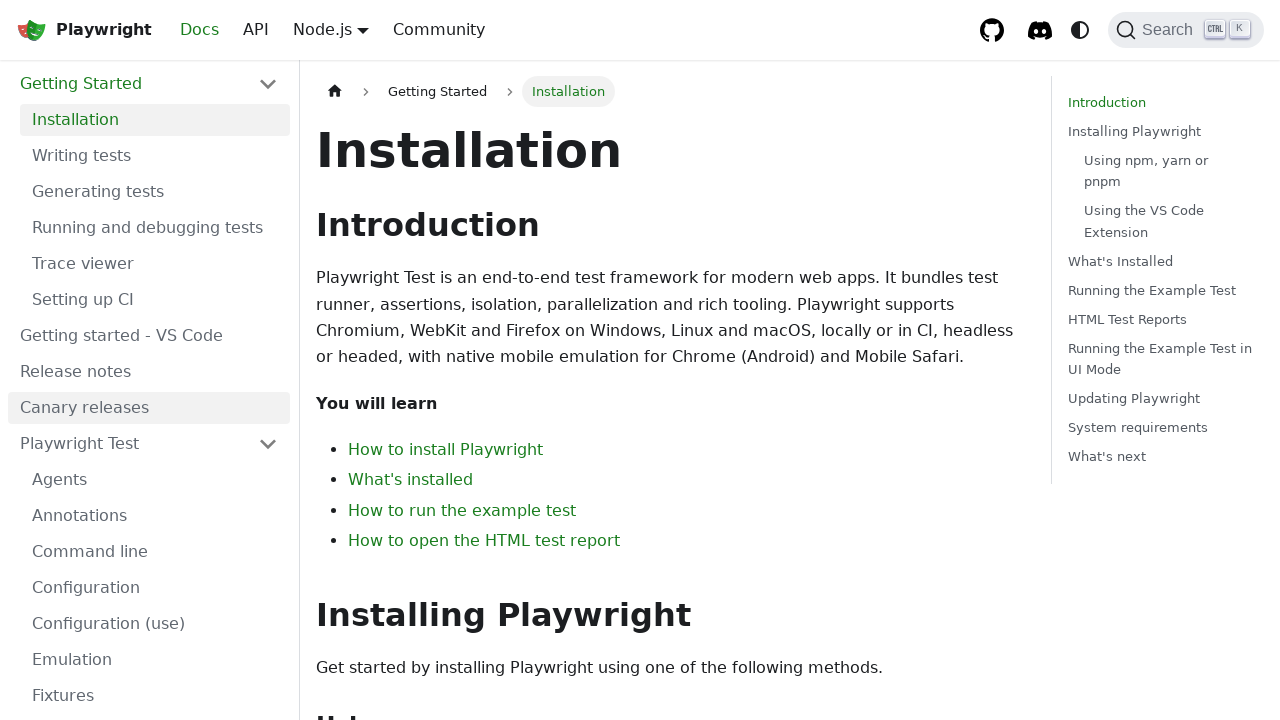